Tests that browser back button works correctly with filter navigation

Starting URL: https://demo.playwright.dev/todomvc

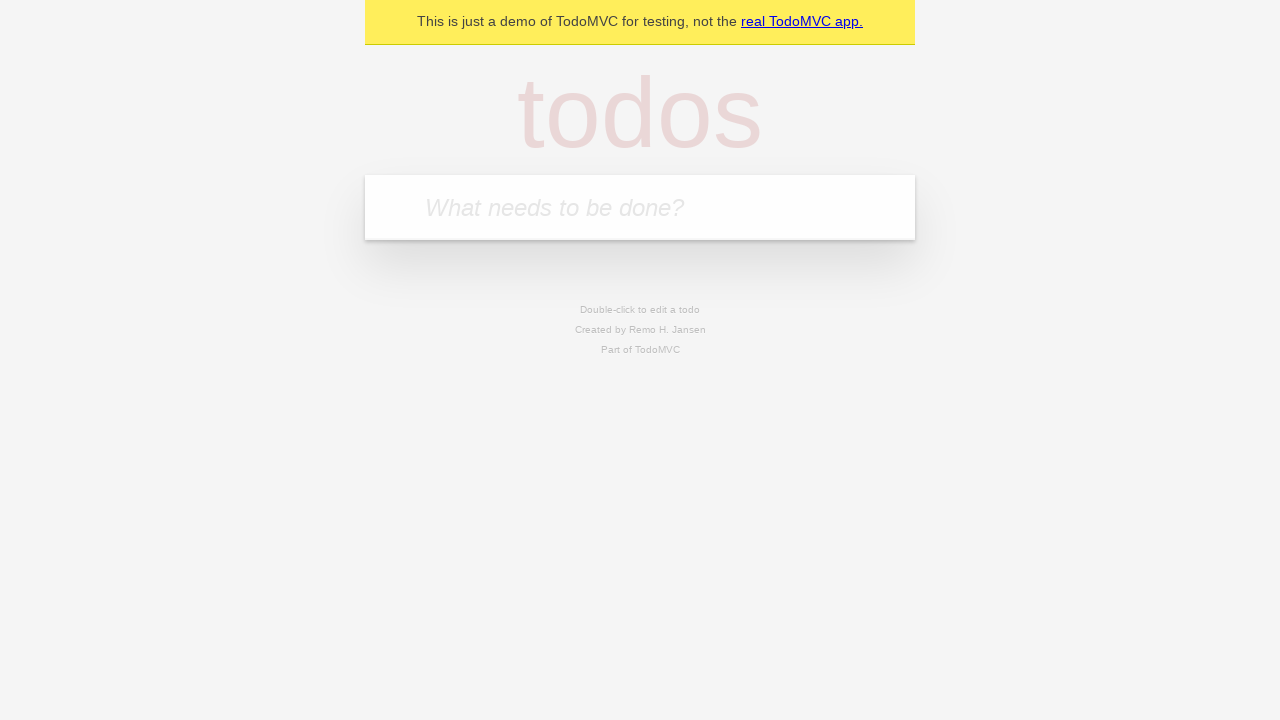

Filled todo input with 'buy some cheese' on internal:attr=[placeholder="What needs to be done?"i]
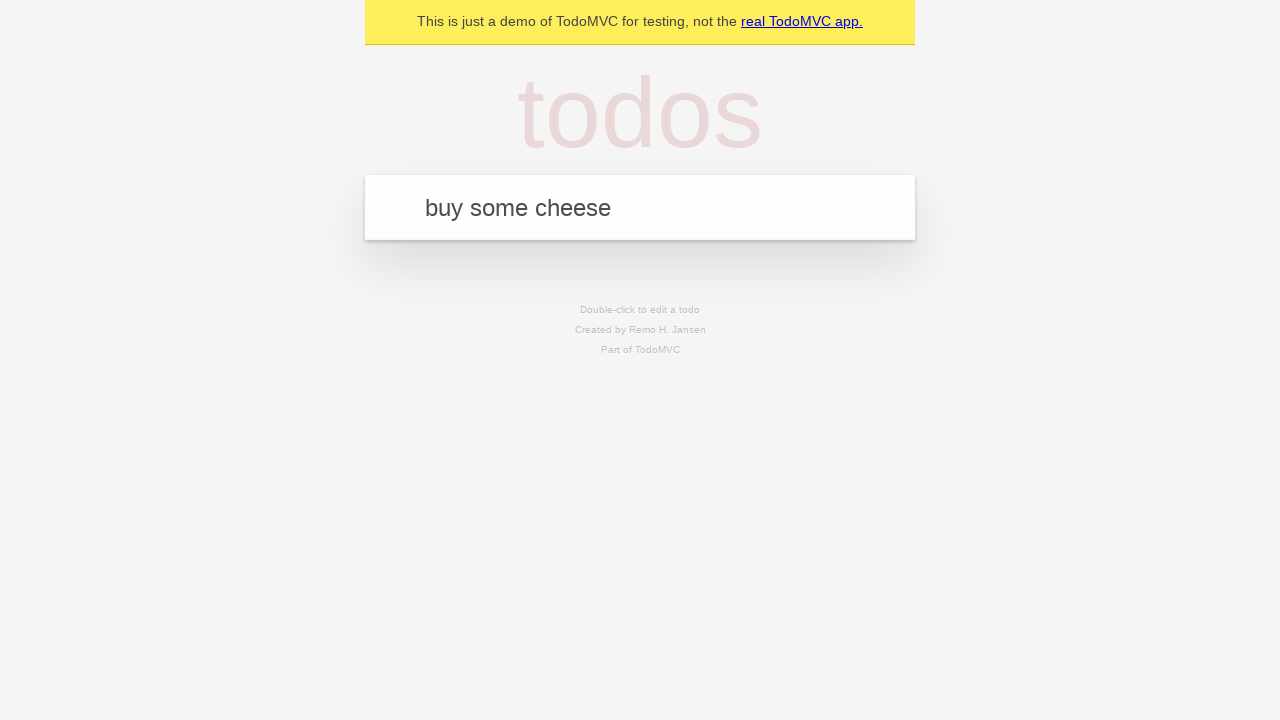

Pressed Enter to add first todo on internal:attr=[placeholder="What needs to be done?"i]
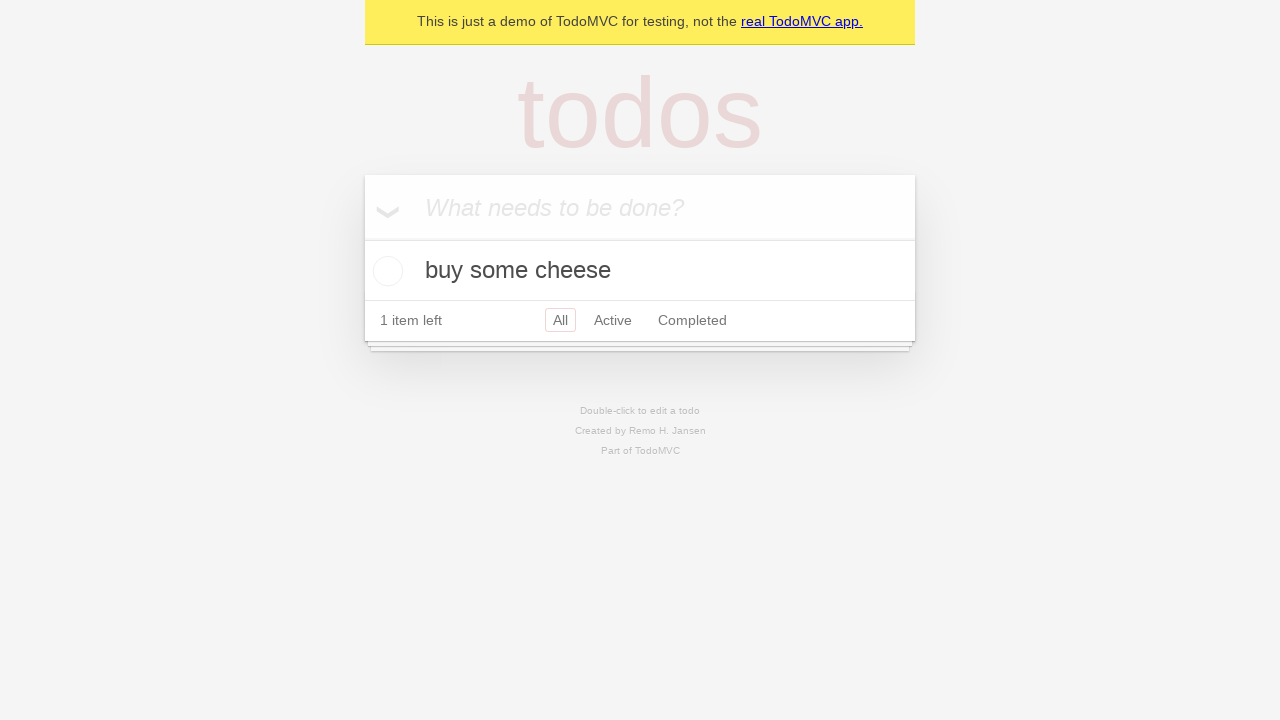

Filled todo input with 'feed the cat' on internal:attr=[placeholder="What needs to be done?"i]
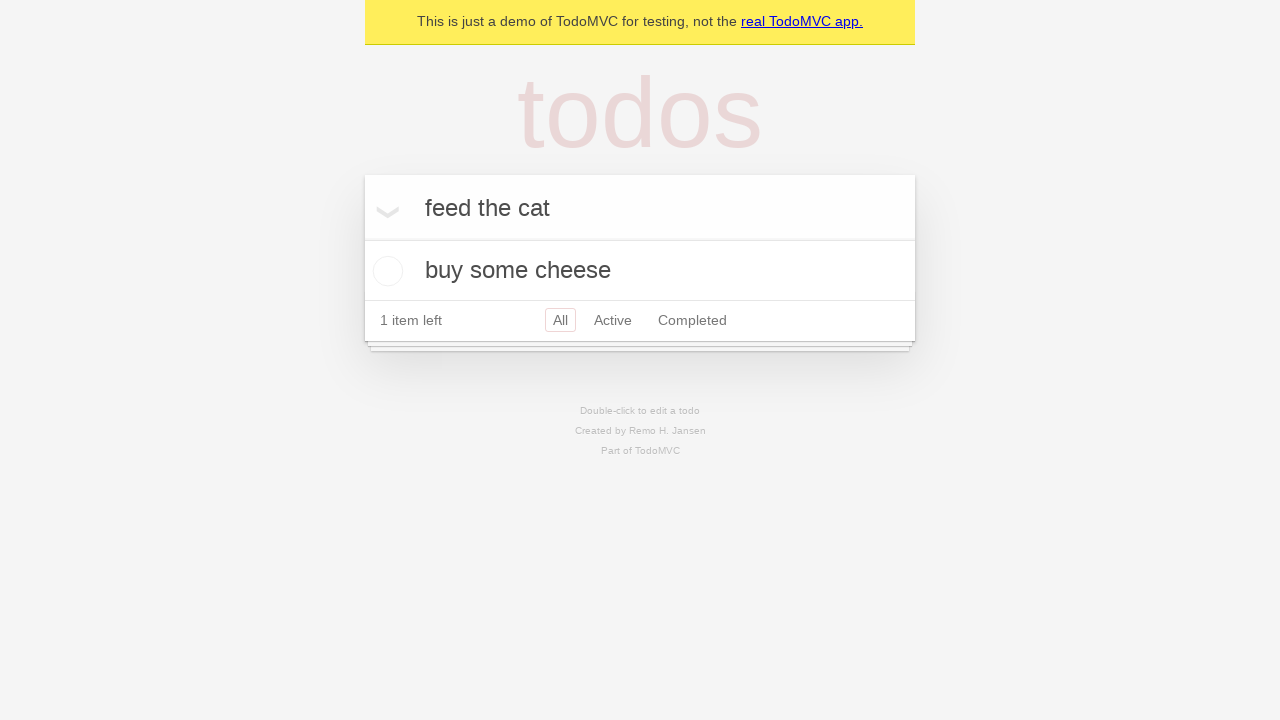

Pressed Enter to add second todo on internal:attr=[placeholder="What needs to be done?"i]
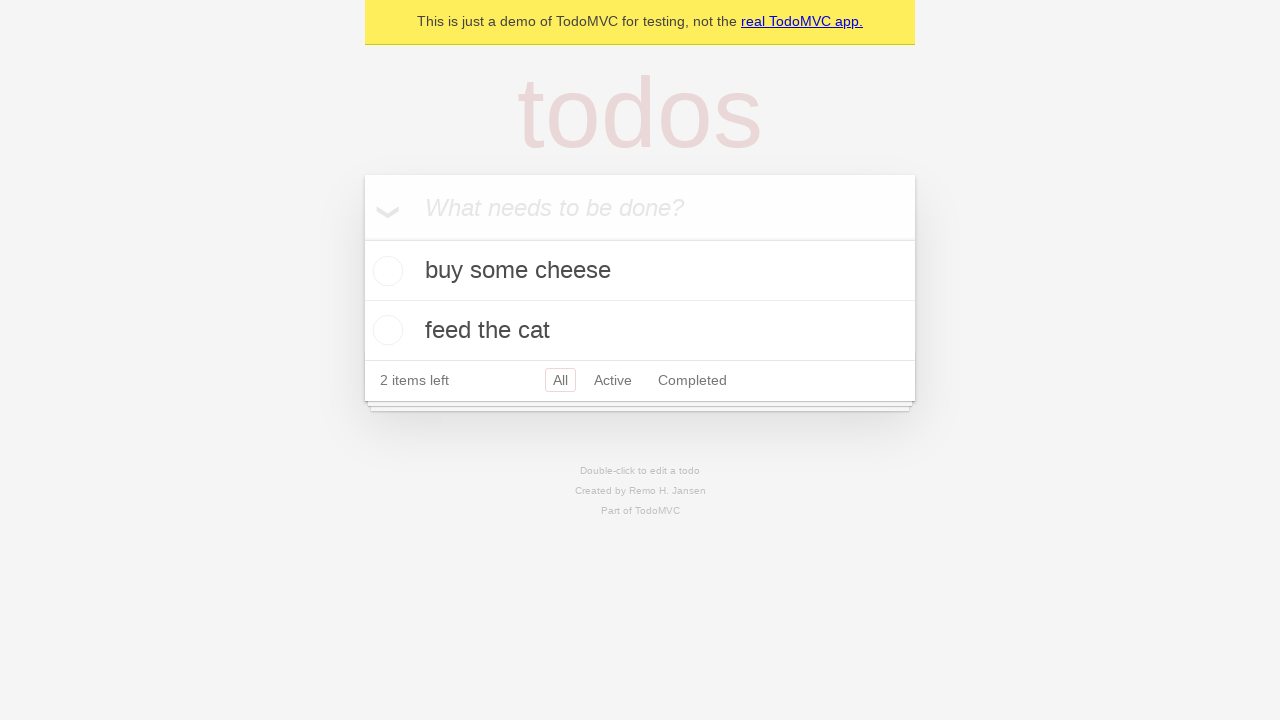

Filled todo input with 'book a doctors appointment' on internal:attr=[placeholder="What needs to be done?"i]
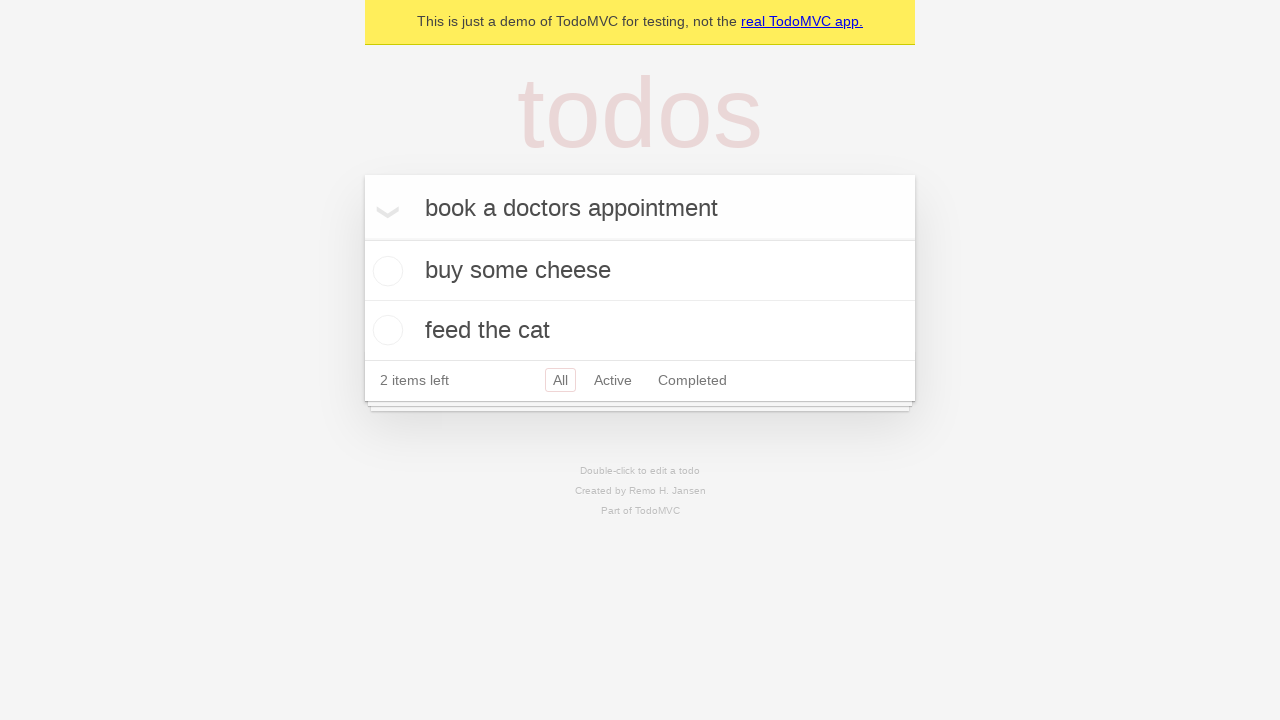

Pressed Enter to add third todo on internal:attr=[placeholder="What needs to be done?"i]
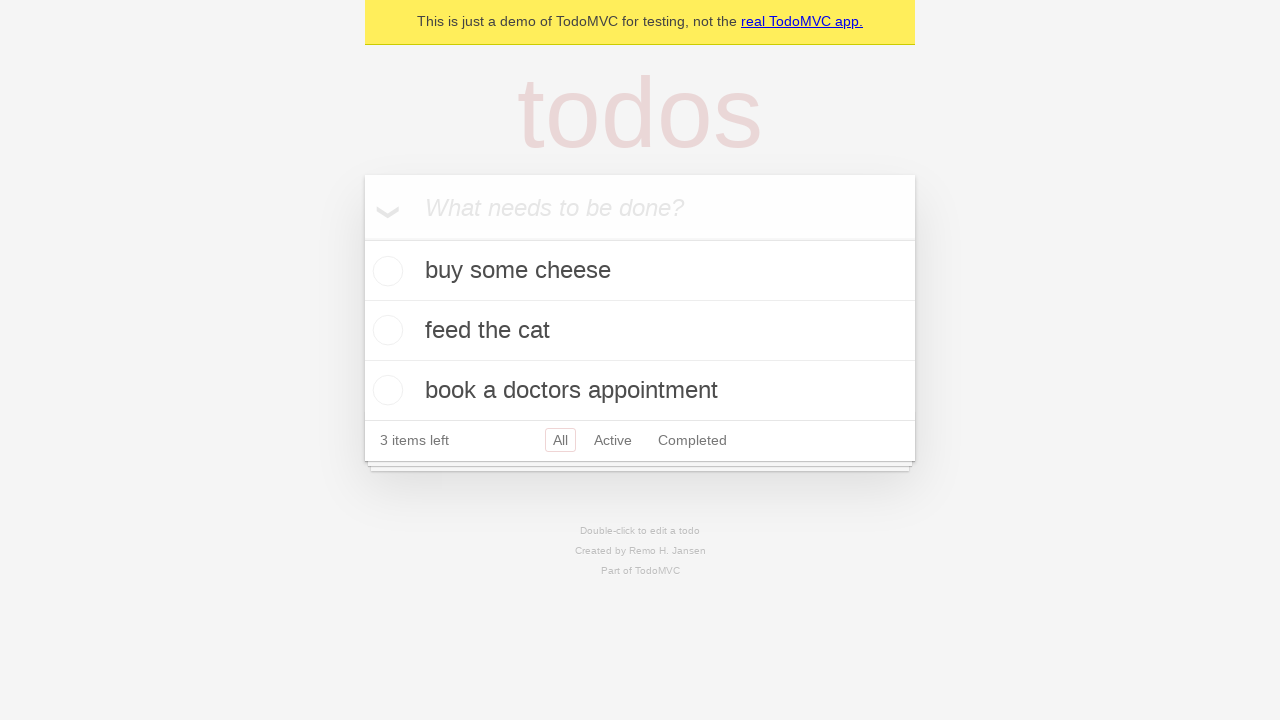

Checked the second todo item as completed at (385, 330) on .todo-list li .toggle >> nth=1
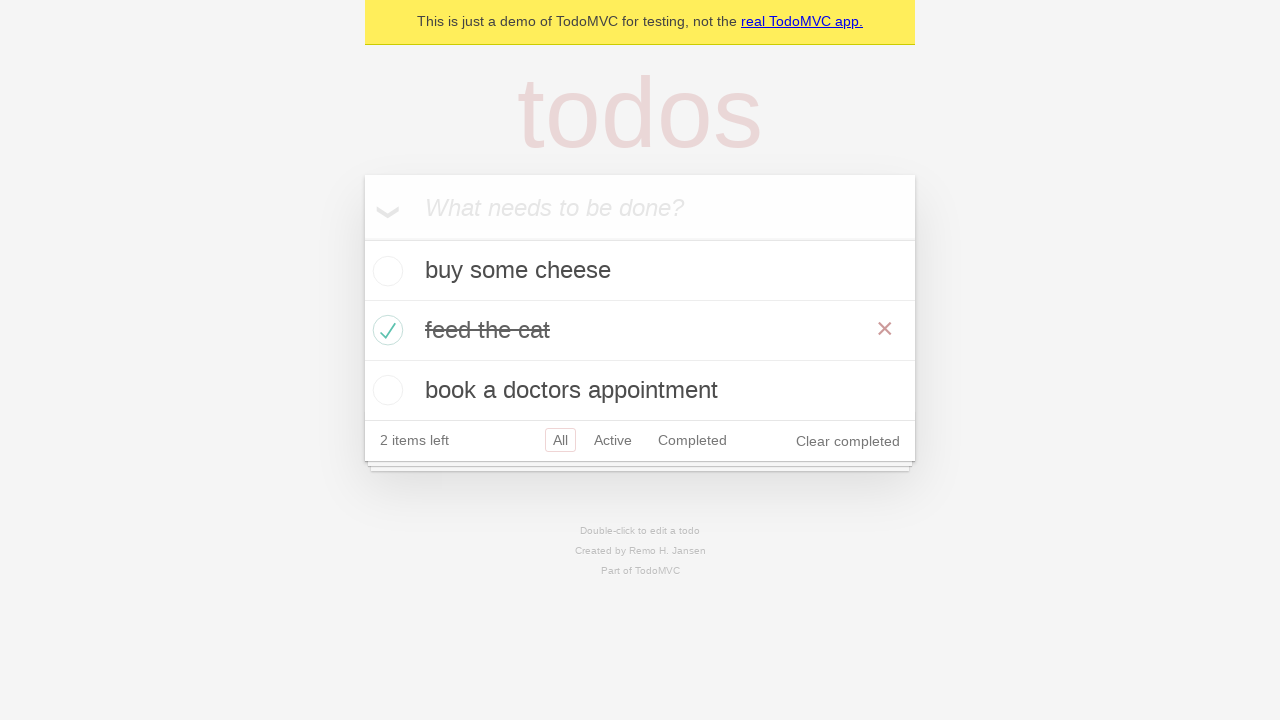

Clicked 'All' filter link at (560, 440) on internal:role=link[name="All"i]
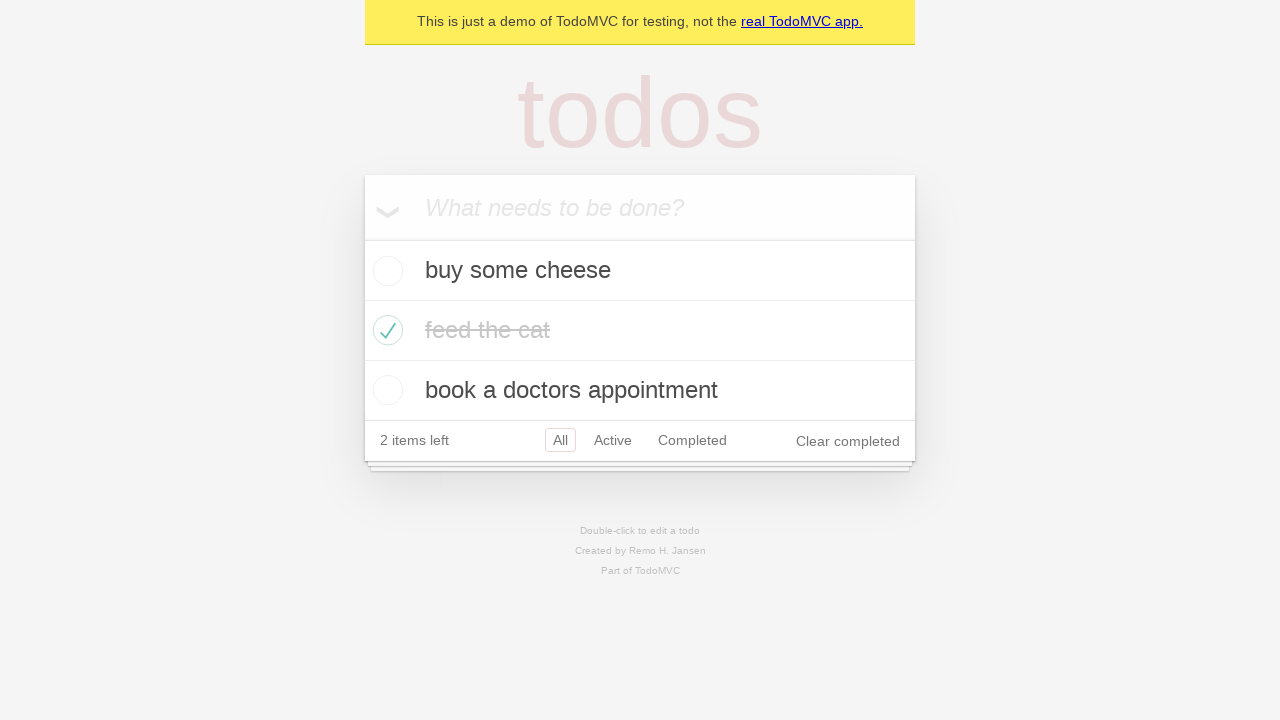

Clicked 'Active' filter link at (613, 440) on internal:role=link[name="Active"i]
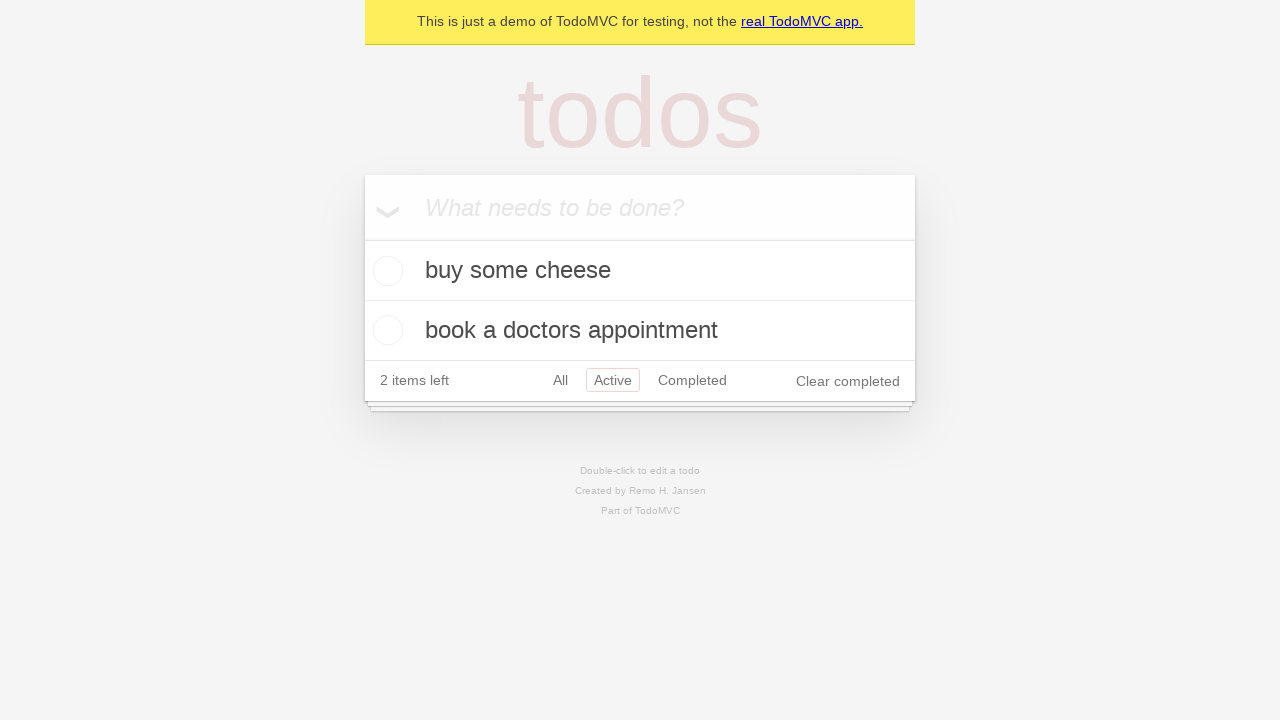

Clicked 'Completed' filter link at (692, 380) on internal:role=link[name="Completed"i]
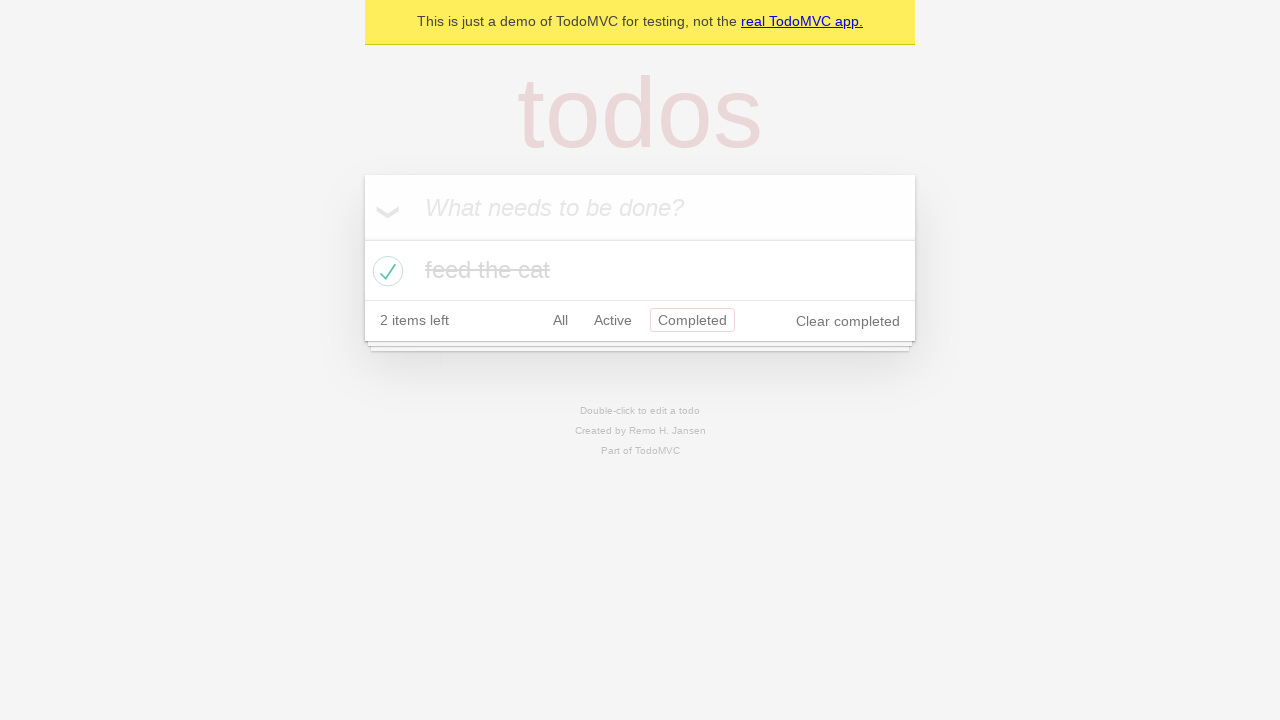

Navigated back from Completed filter (should show Active filter)
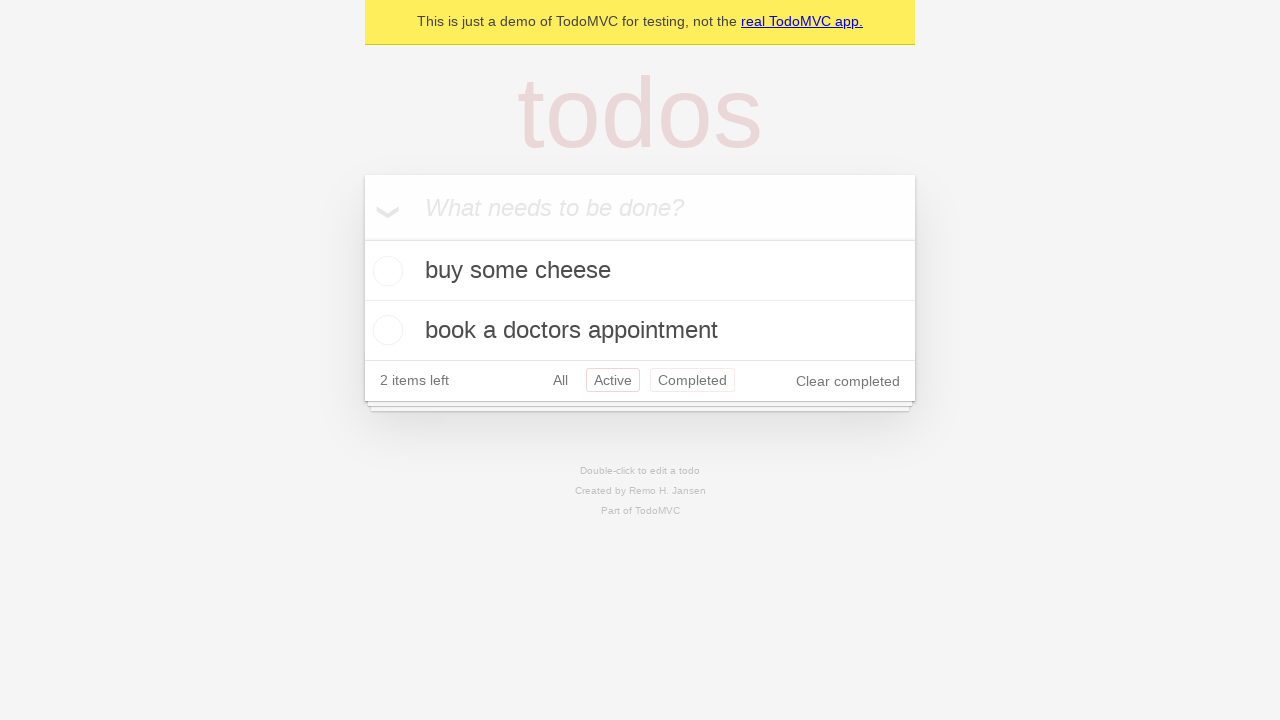

Navigated back from Active filter (should show All filter)
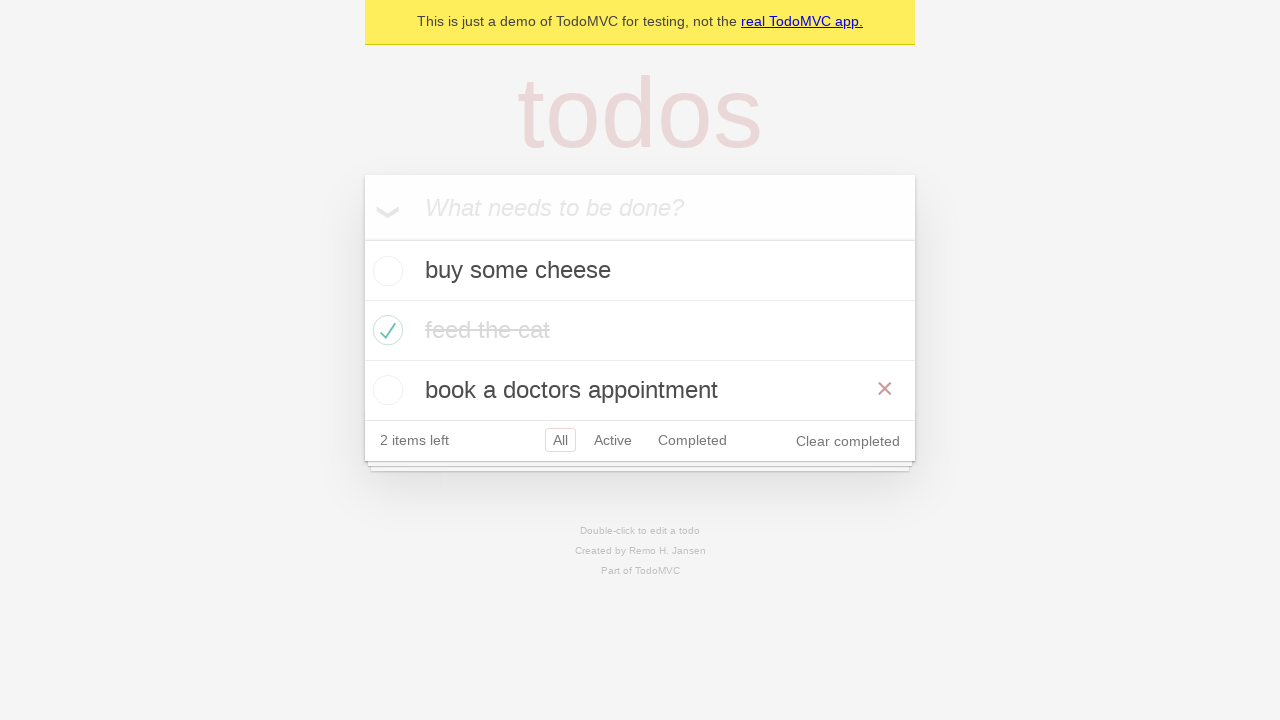

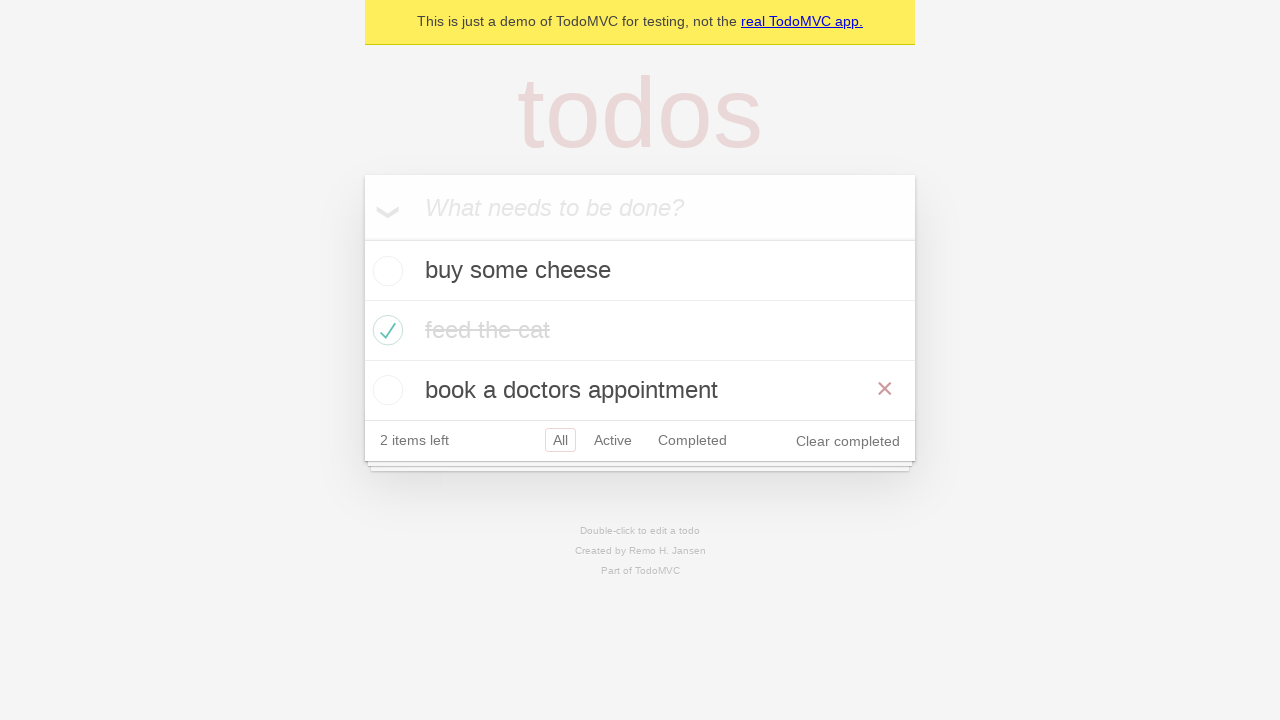